Tests drag and drop functionality by dragging an element from one position to another

Starting URL: https://vip.ceshiren.com/#/ui_study/action_chains

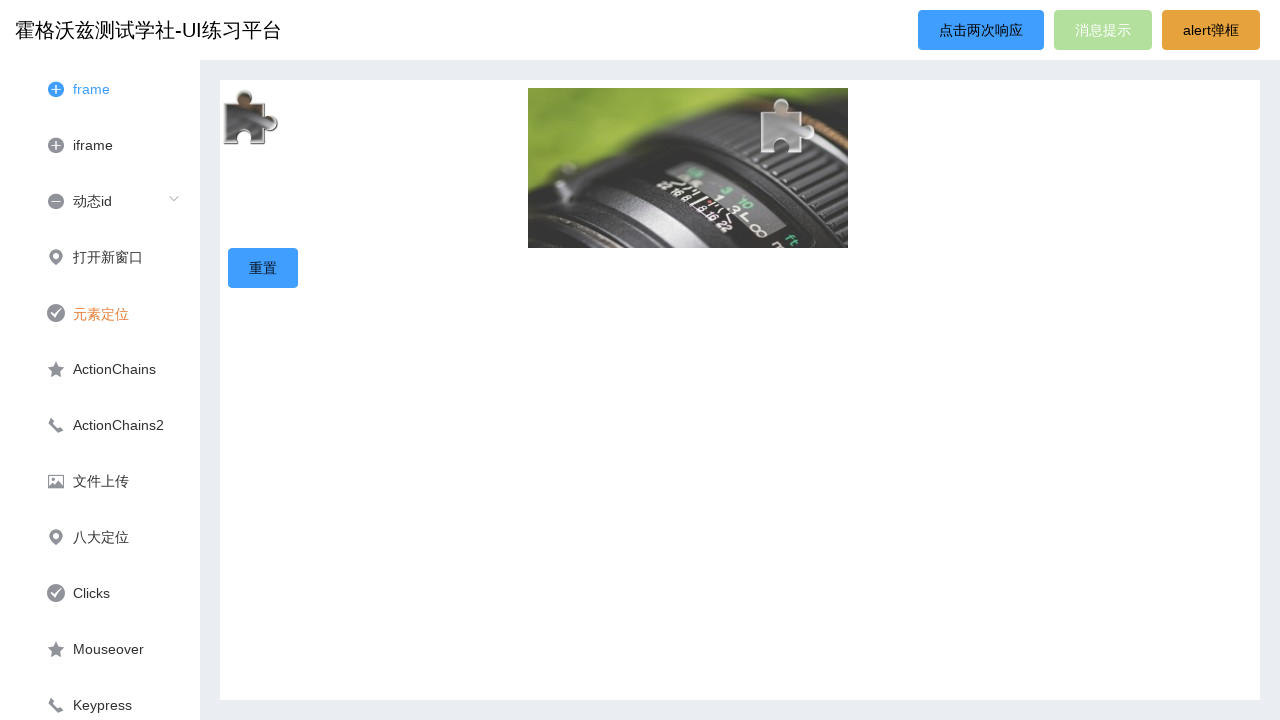

Located source element #item1 for drag and drop
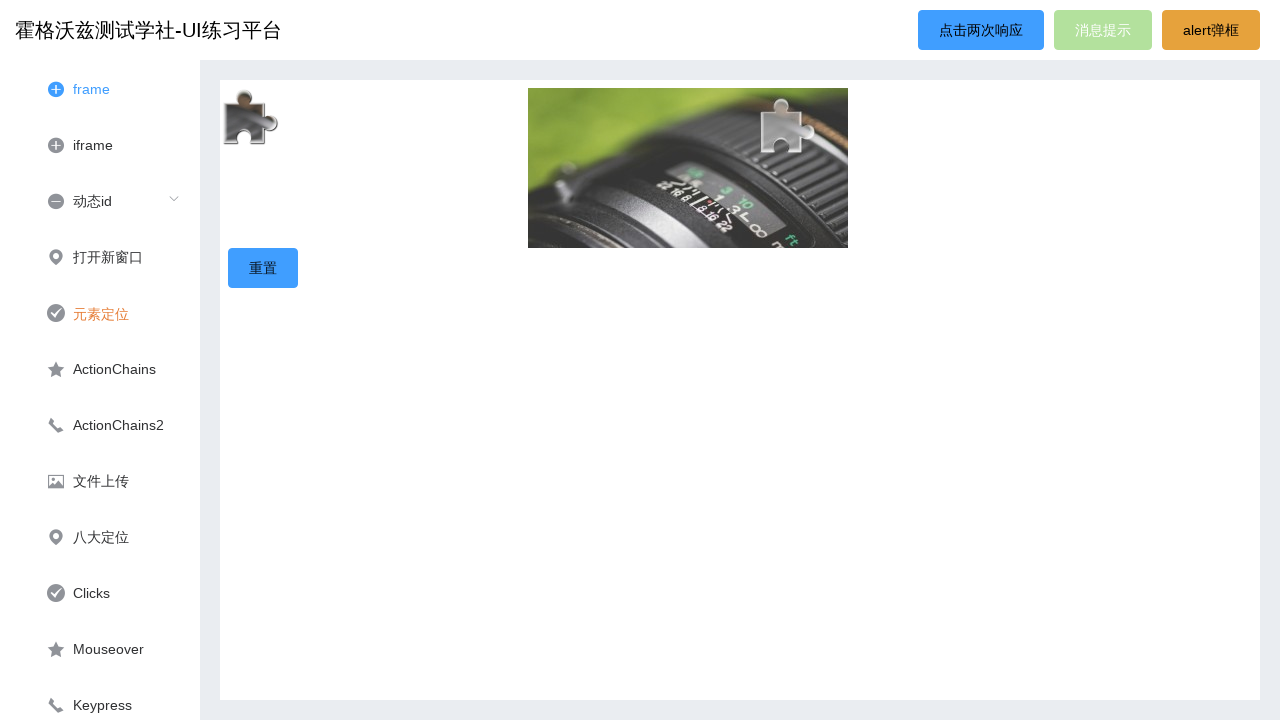

Located target element #item3 for drag and drop
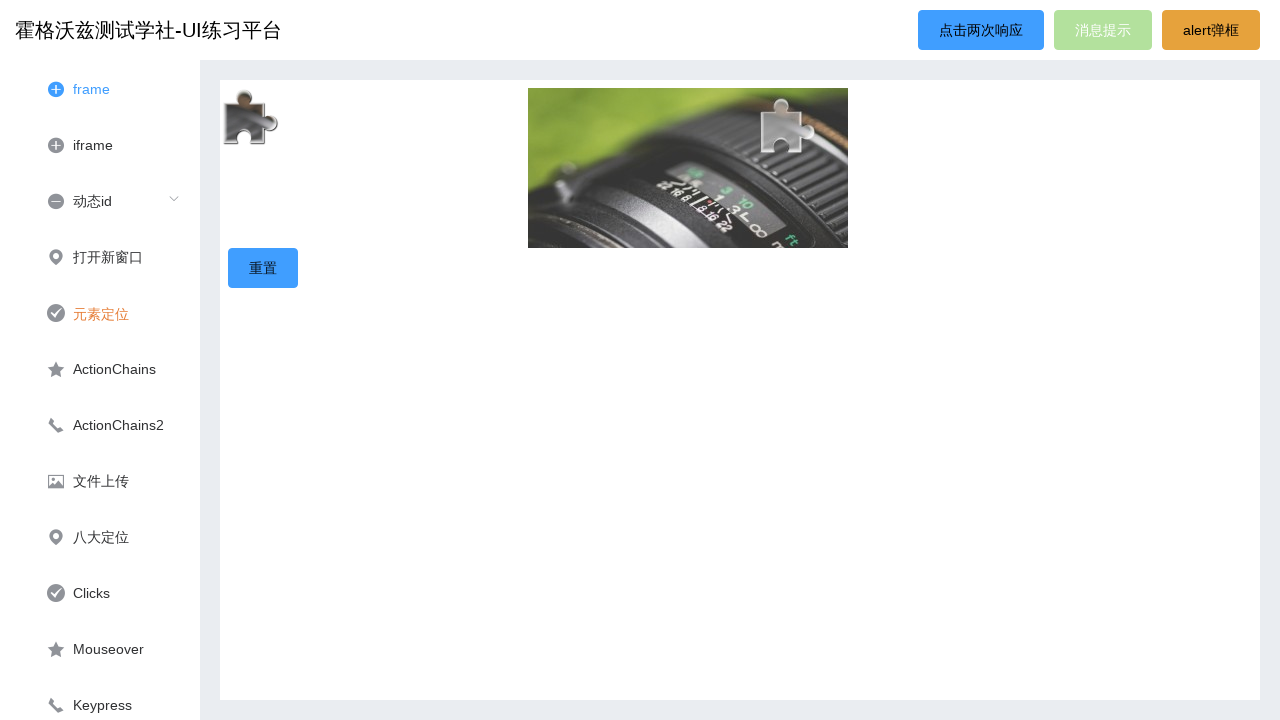

Dragged element #item1 to element #item3 at (788, 130)
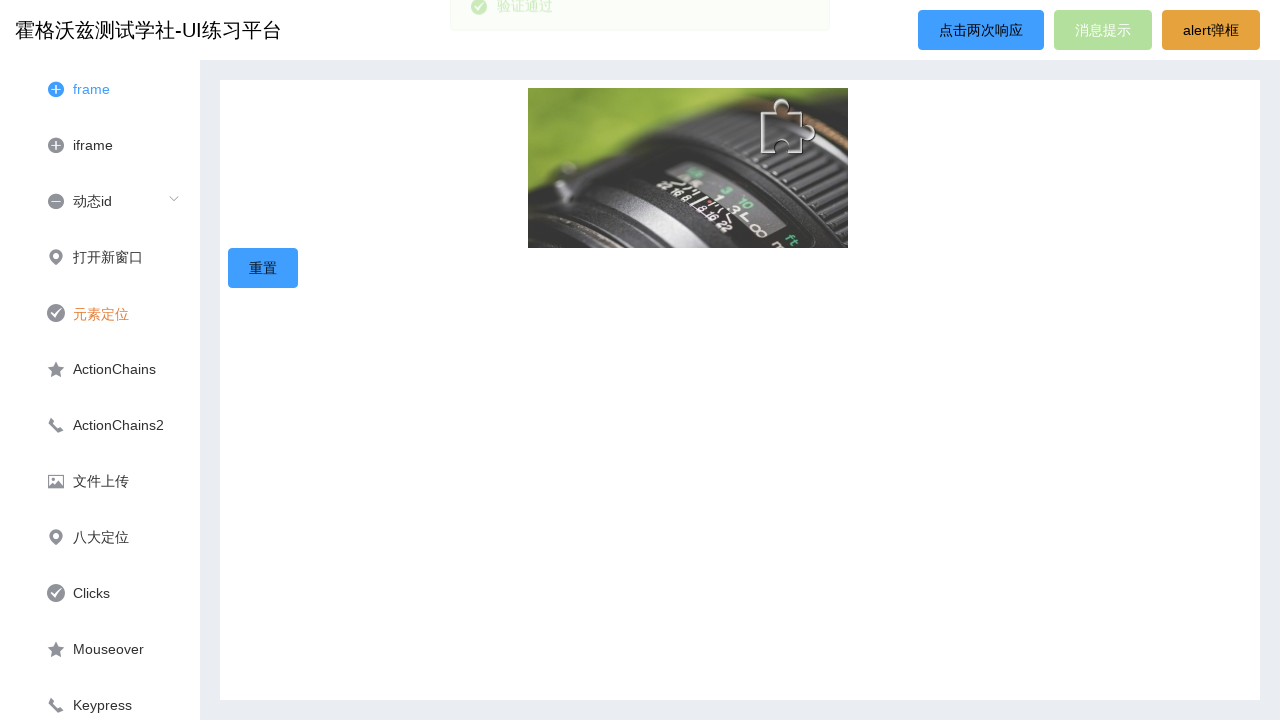

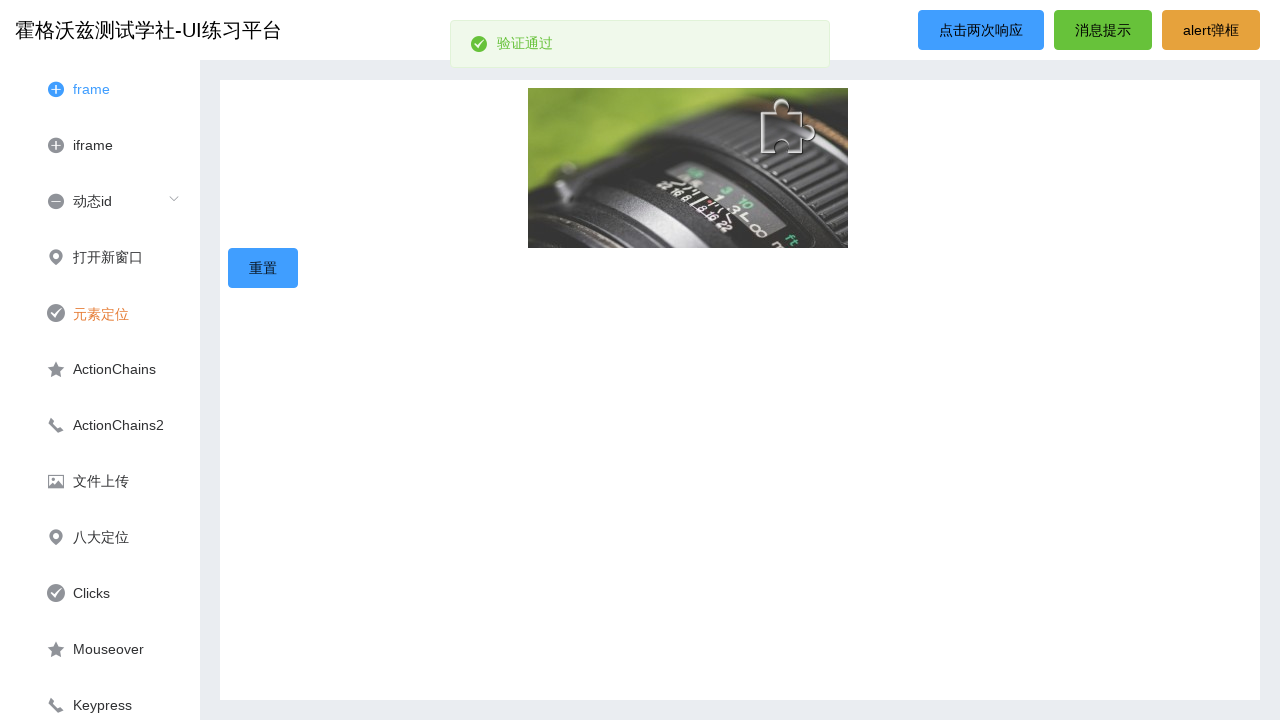